Tests a registration form by filling in required fields (name, last name, email) and optional fields (phone, address), then submits and verifies successful registration message

Starting URL: http://suninjuly.github.io/registration1.html

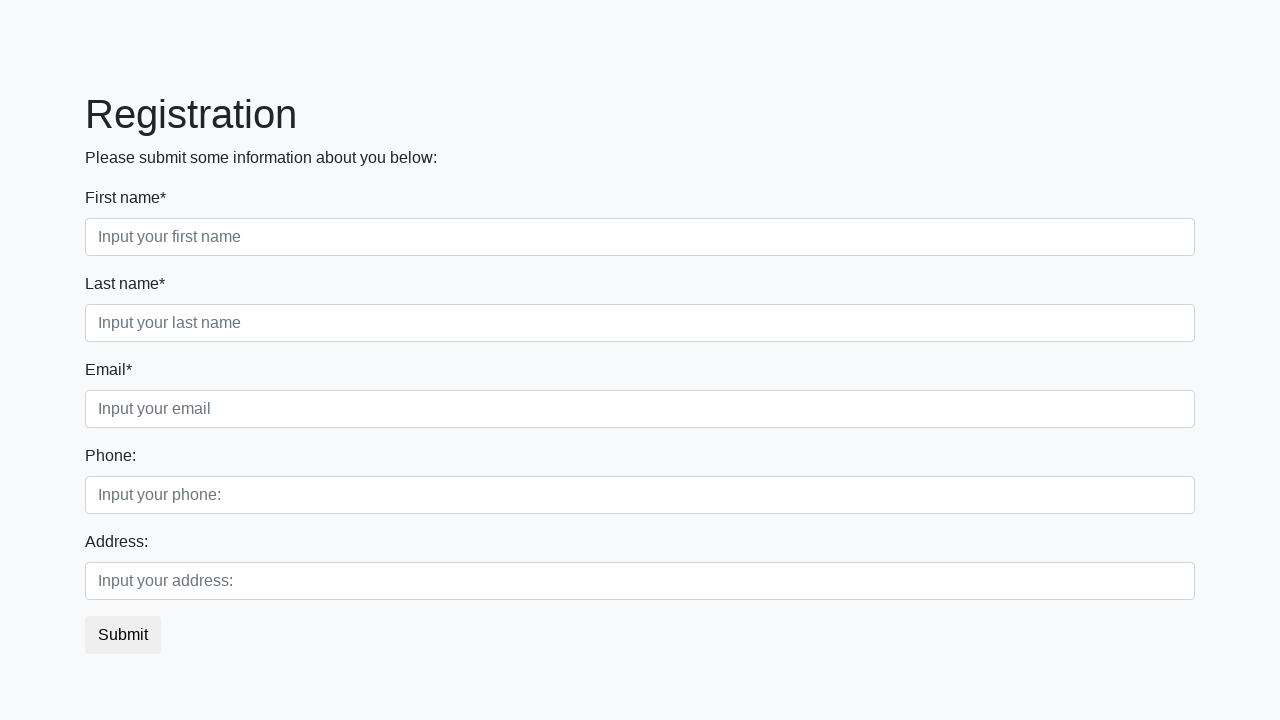

Filled first name field with 'John' on body > div > form > div.first_block > div.form-group.first_class > input
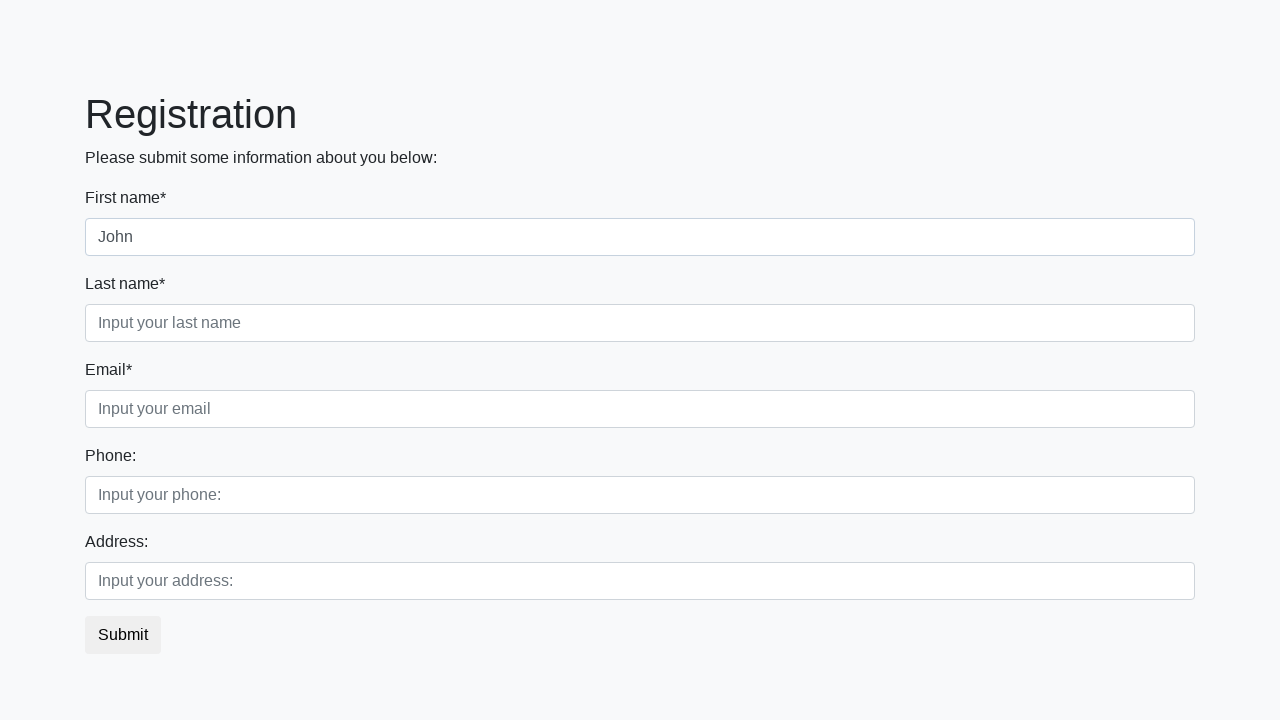

Filled last name field with 'Smith' on body > div > form > div.first_block > div.form-group.second_class > input
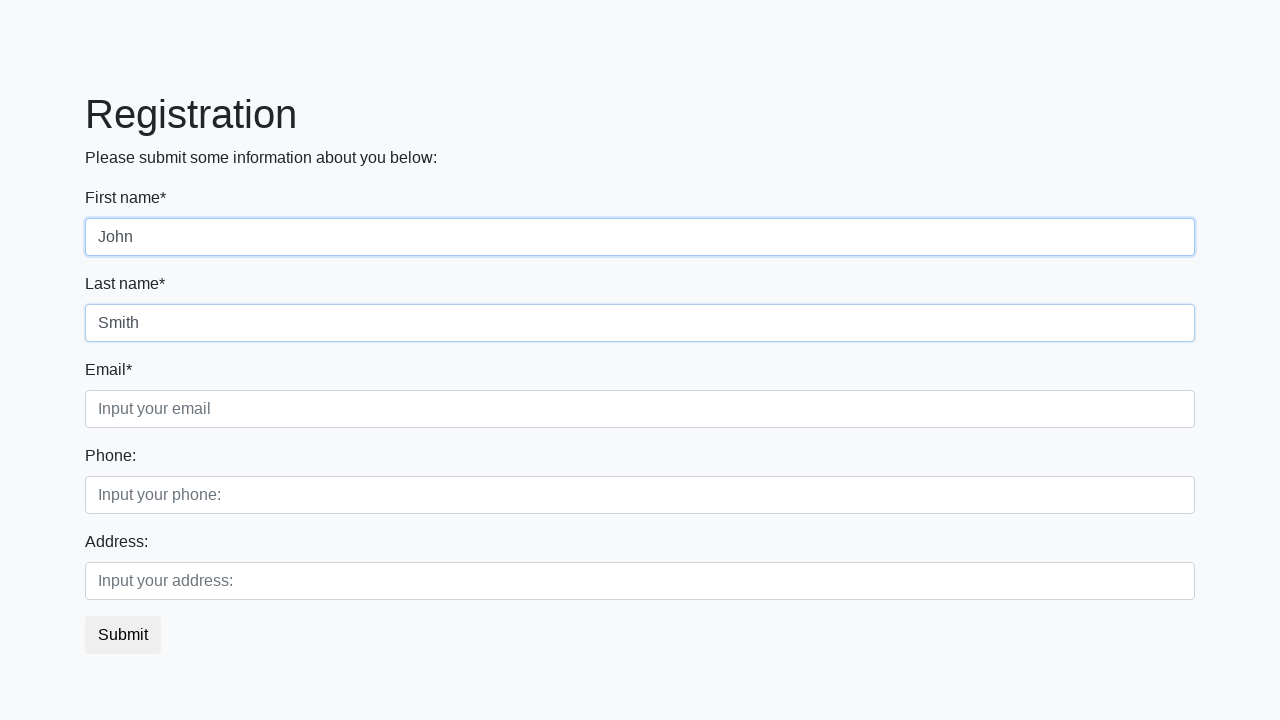

Filled email field with 'john.smith@example.com' on body > div > form > div.first_block > div.form-group.third_class > input
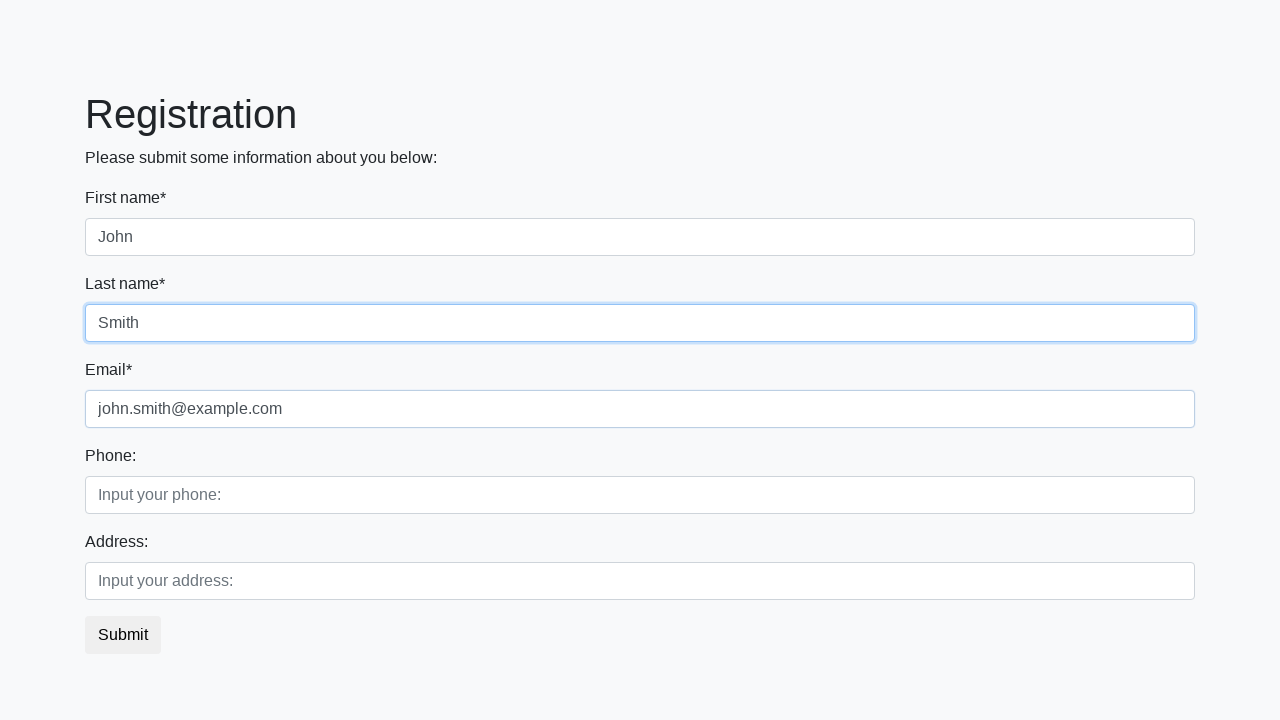

Filled phone number field with '555-123-4567' on body > div > form > div.second_block > div.form-group.first_class > input
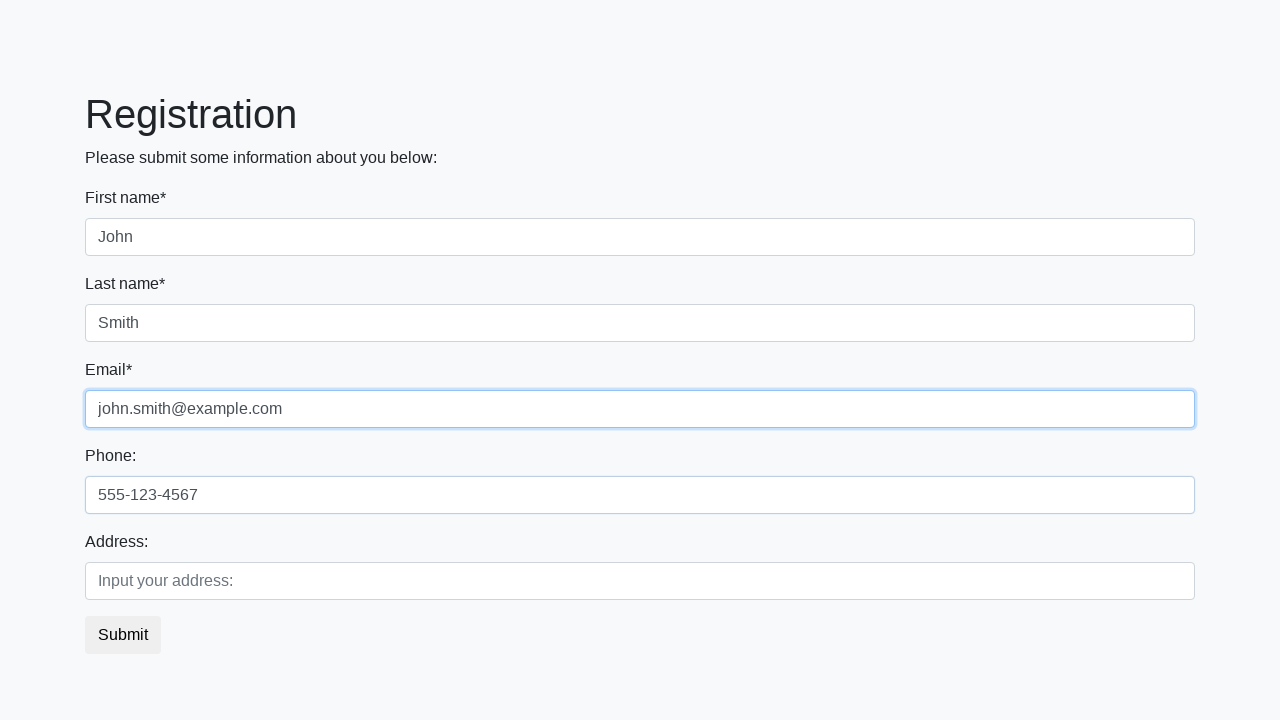

Filled address field with '123 Main Street' on body > div > form > div.second_block > div.form-group.second_class > input
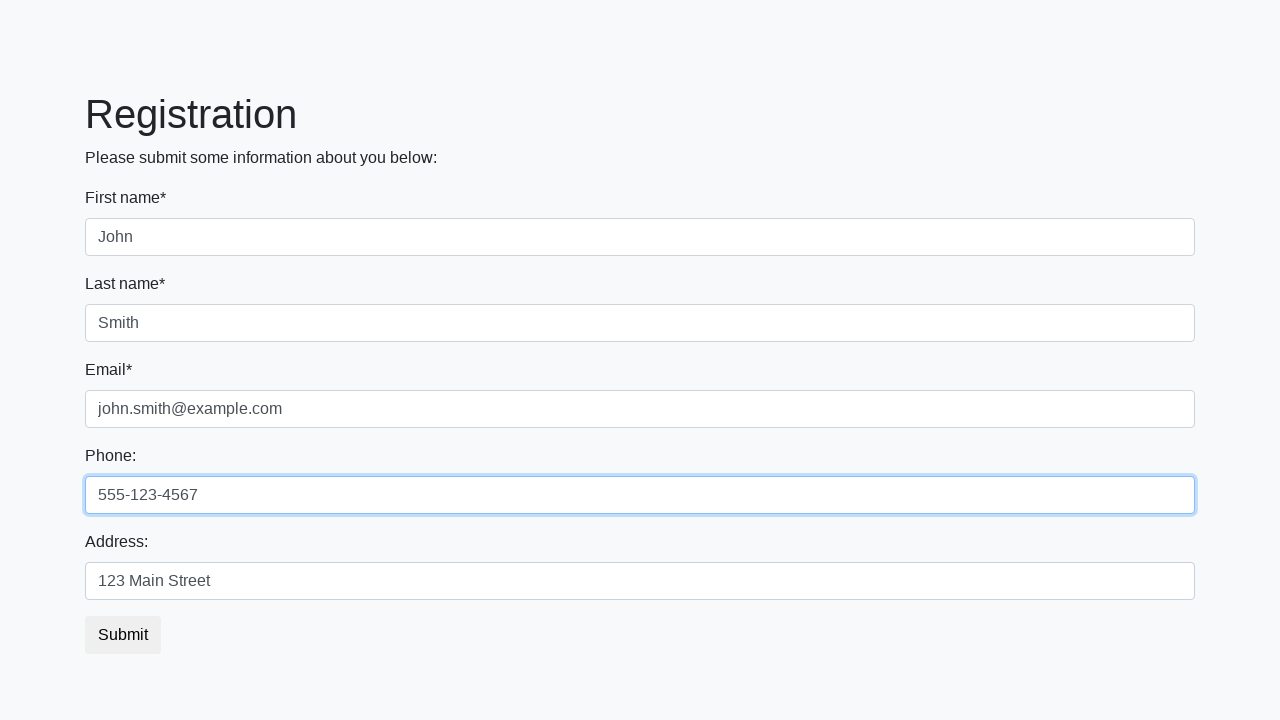

Clicked submit button at (123, 635) on button.btn
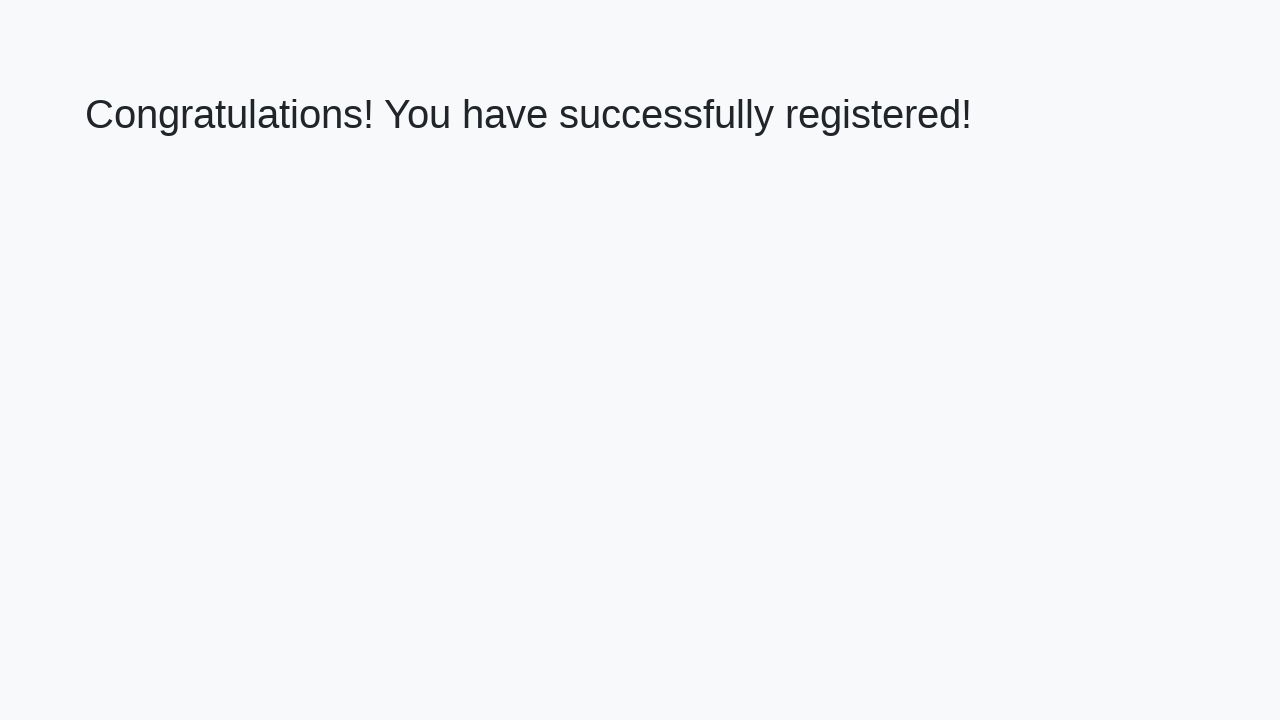

Waited for success message heading to appear
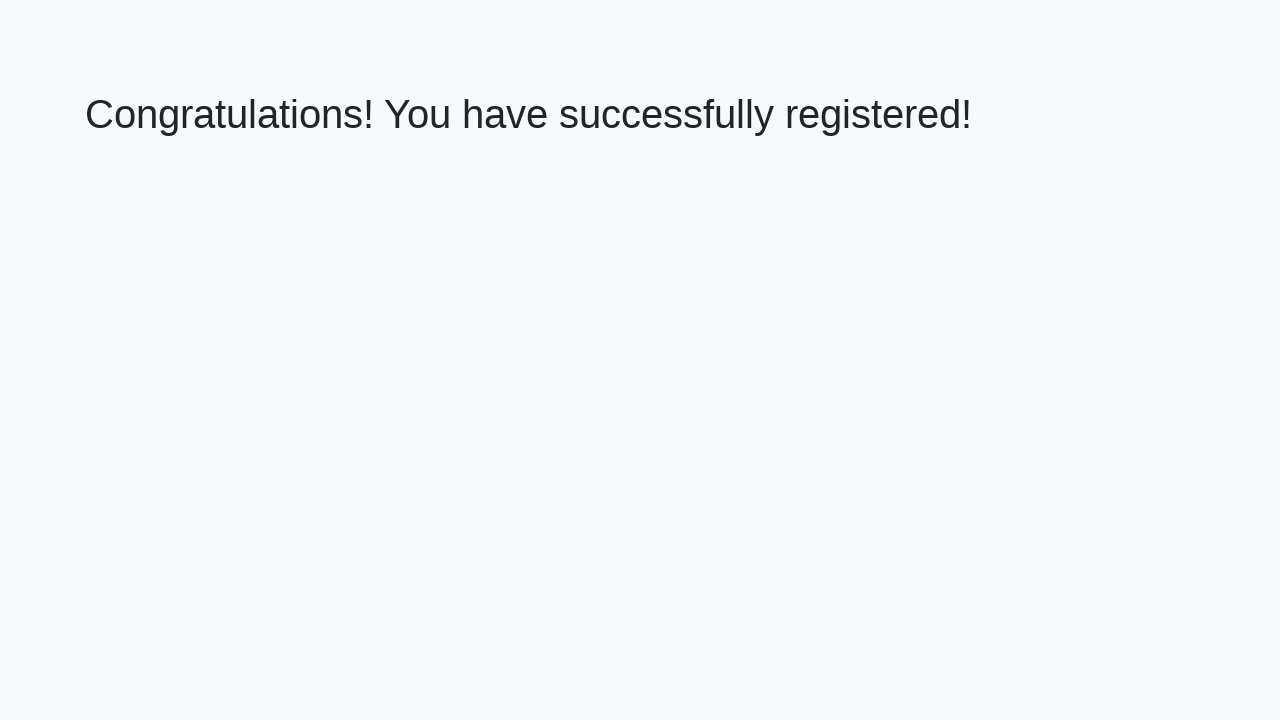

Retrieved success message text
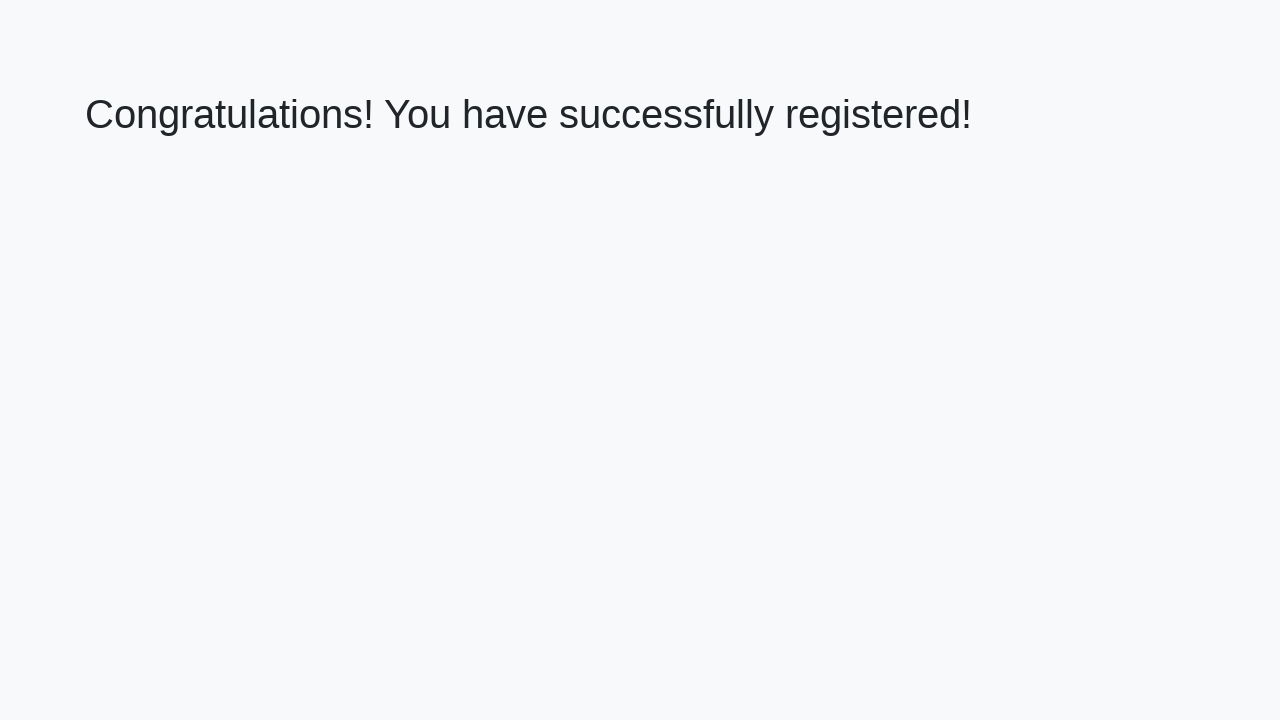

Verified success message: 'Congratulations! You have successfully registered!'
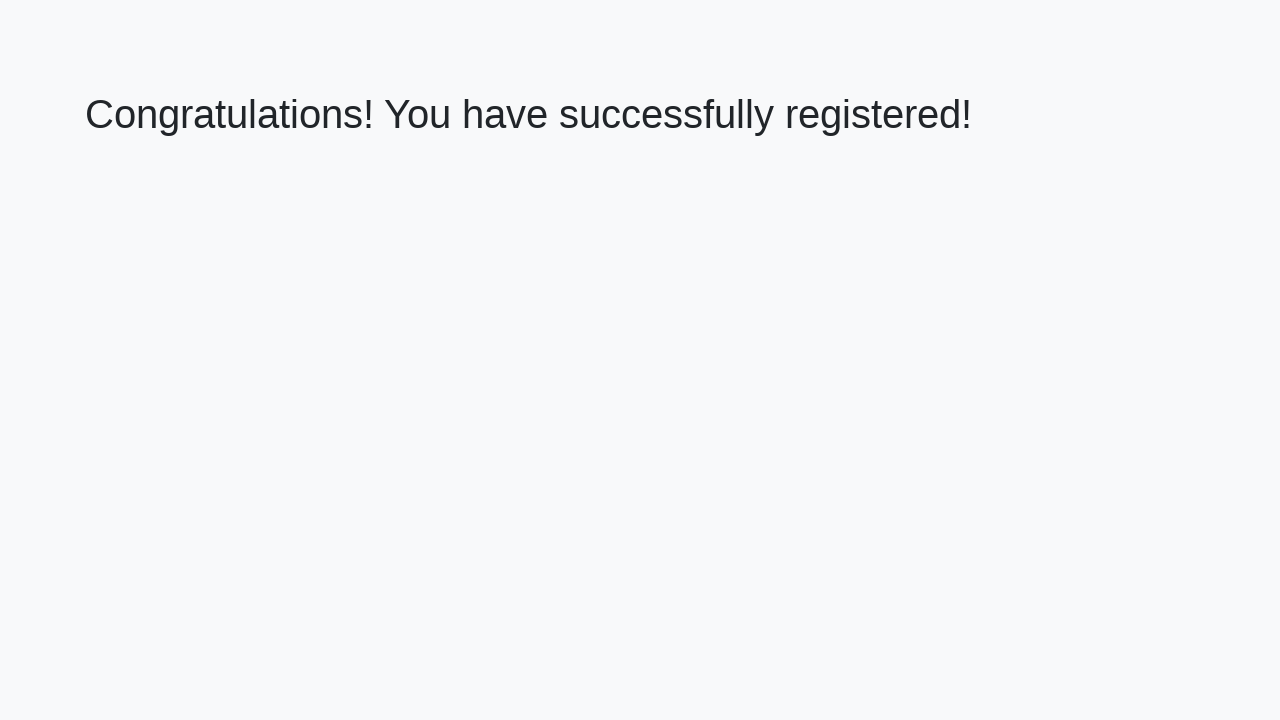

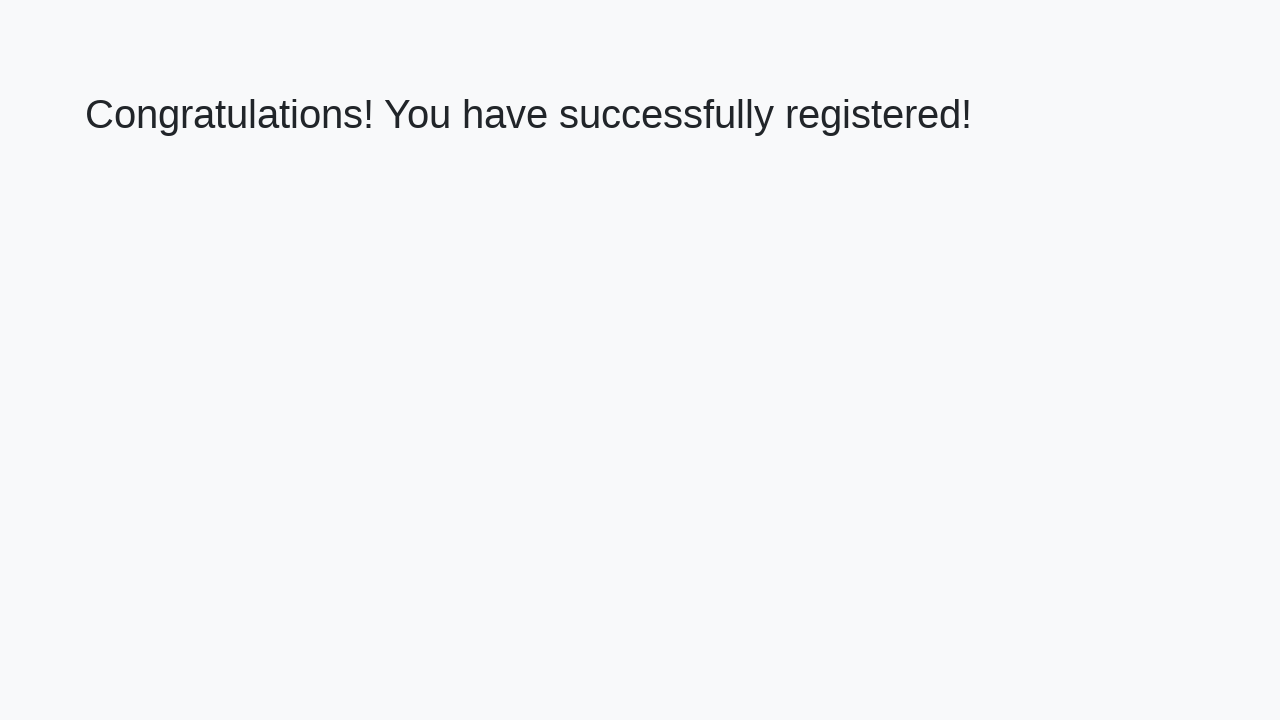